Tests window handling functionality by opening a new window, switching to it to fill a form field, then returning to the parent window to fill another field

Starting URL: https://www.hyrtutorials.com/p/window-handles-practice.html

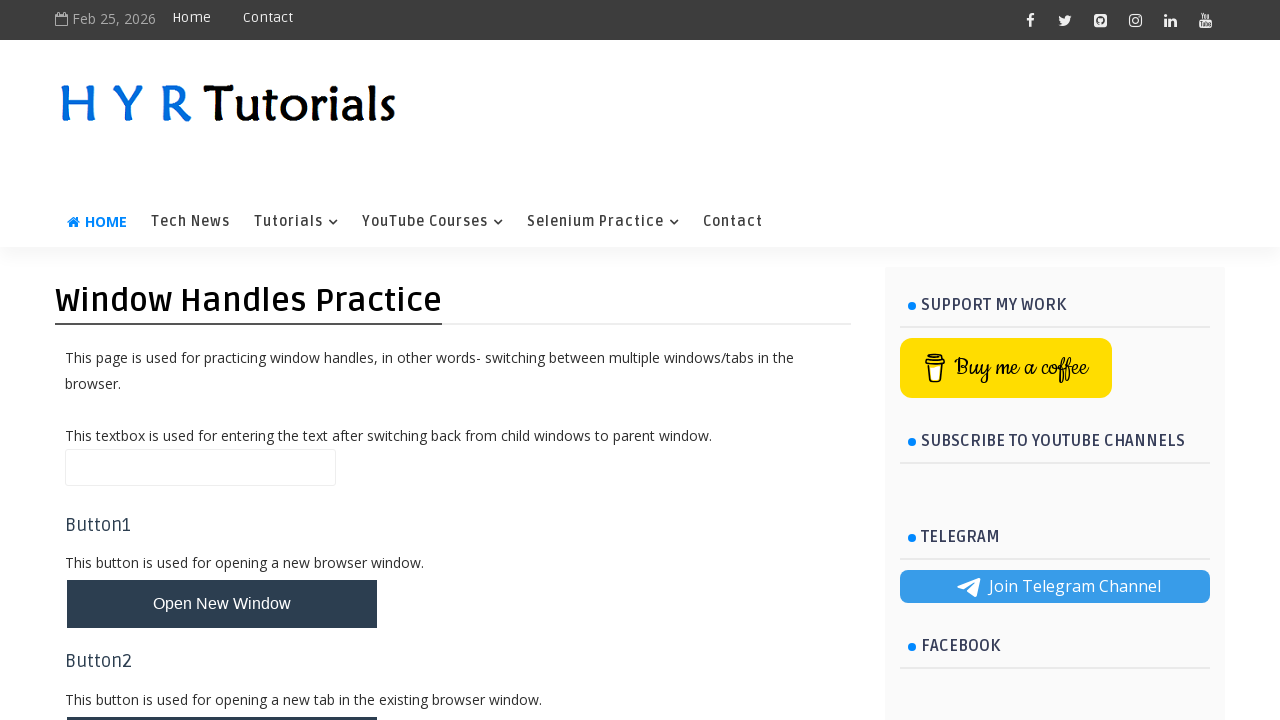

Stored reference to main page
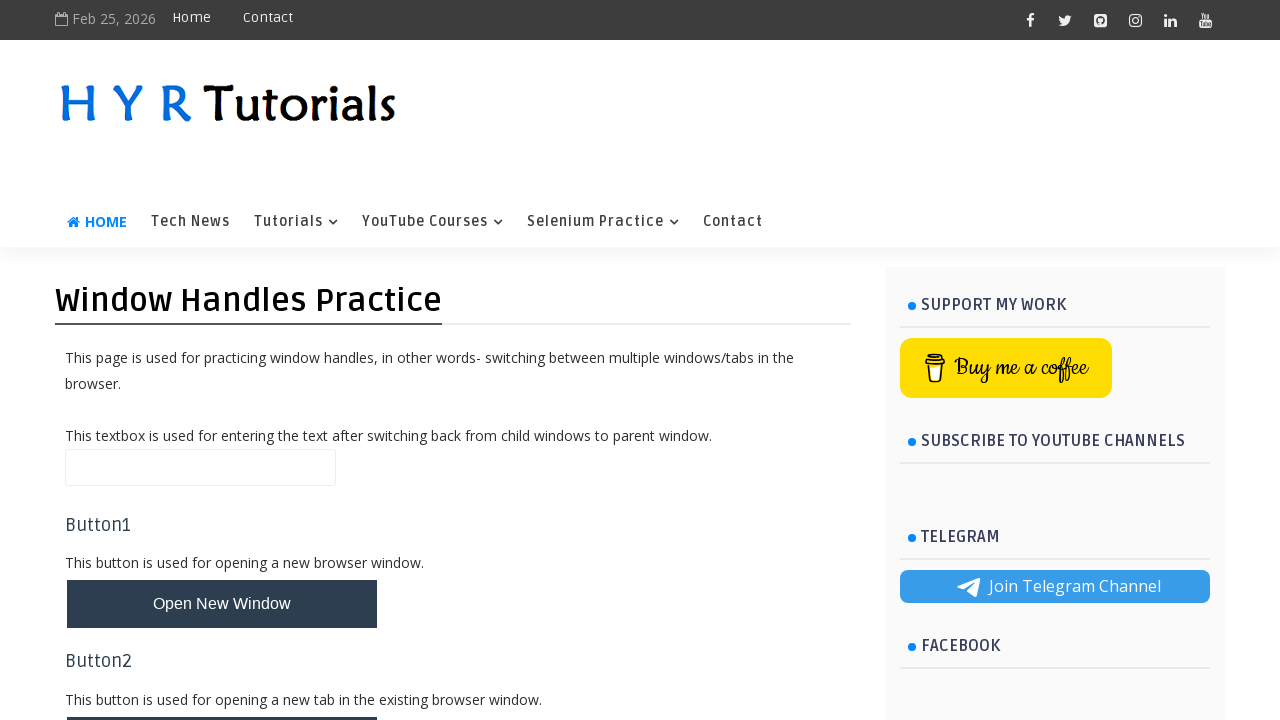

Clicked button to open new window at (222, 604) on #newWindowBtn
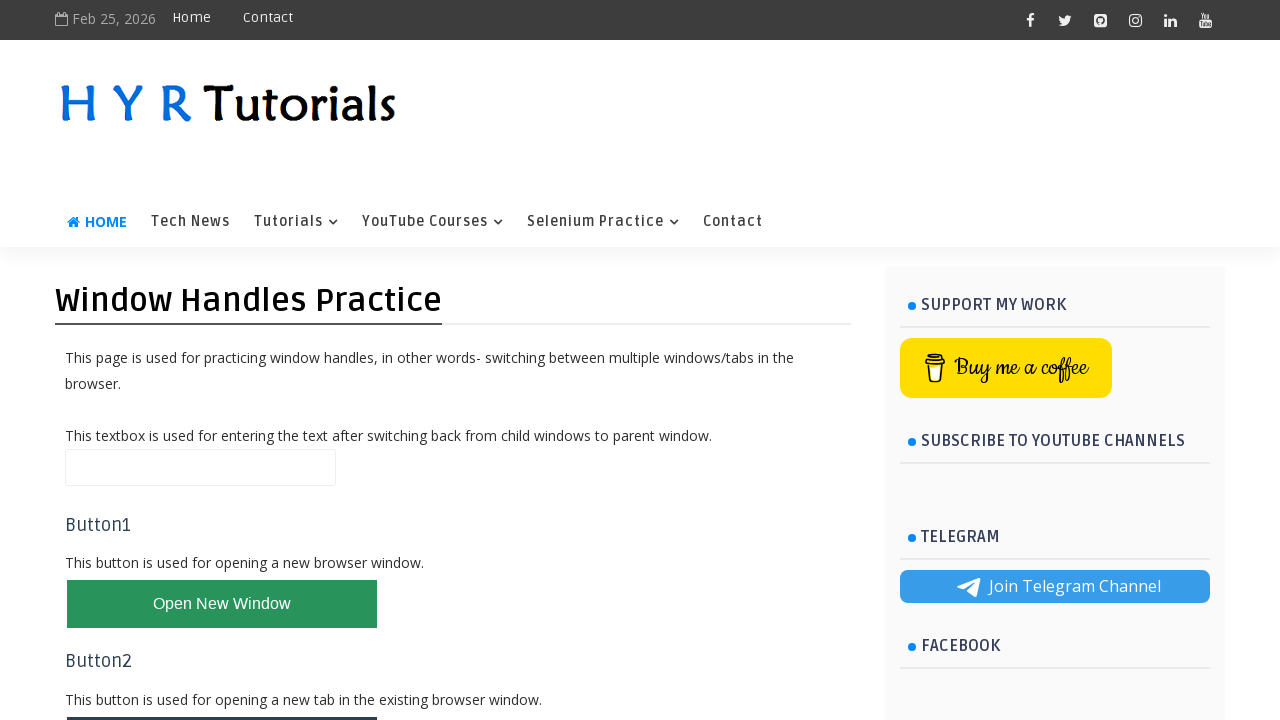

Waited 1000ms for new window to open
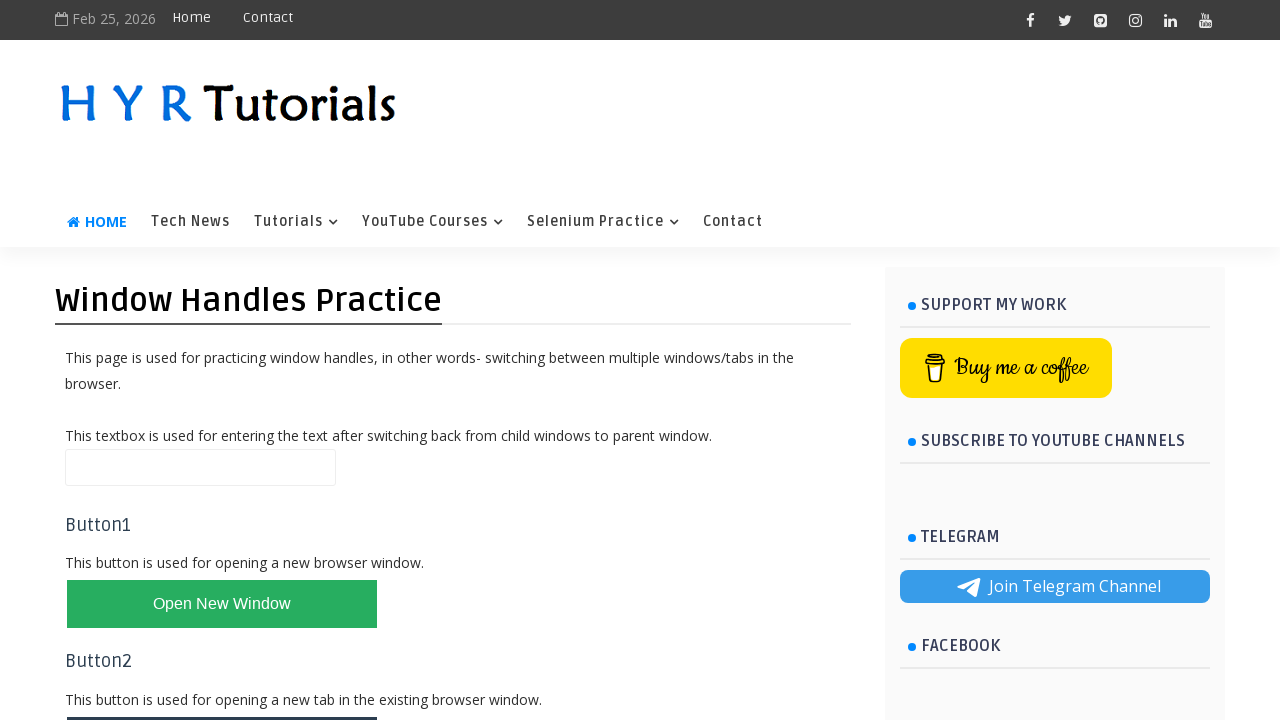

Retrieved the newly opened page from context
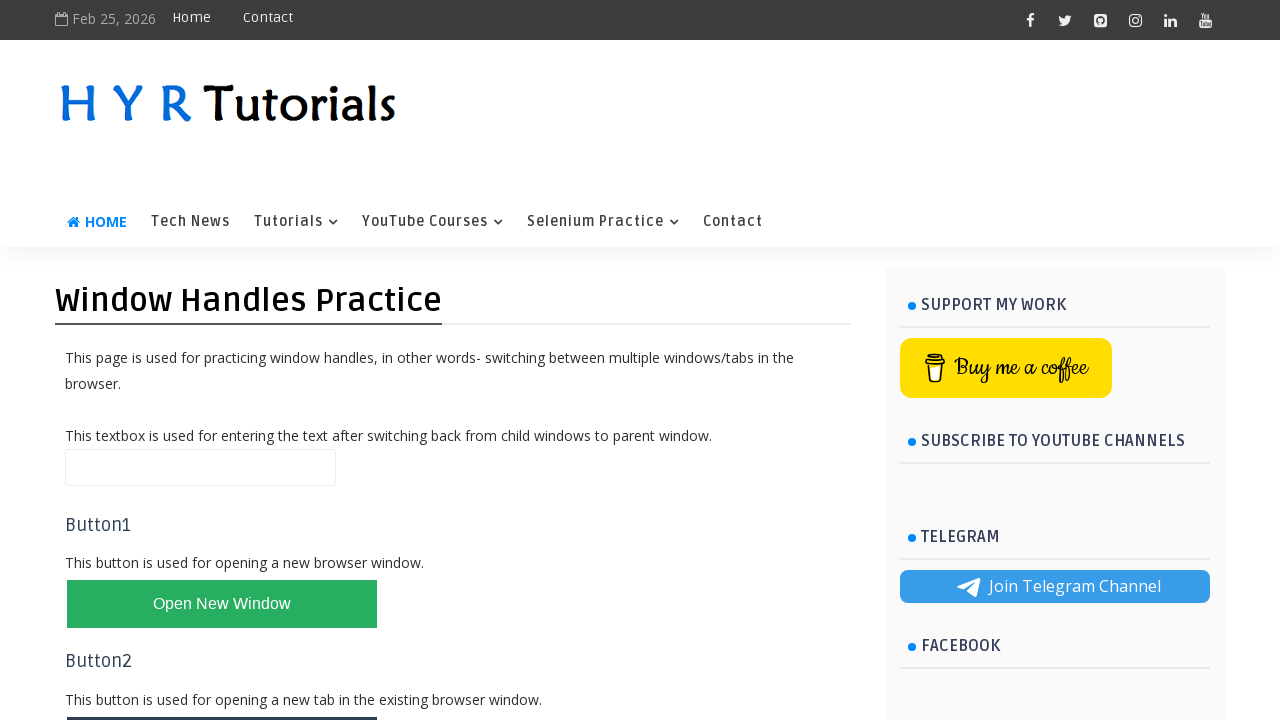

Filled firstName field with 'ram' in new window on #firstName
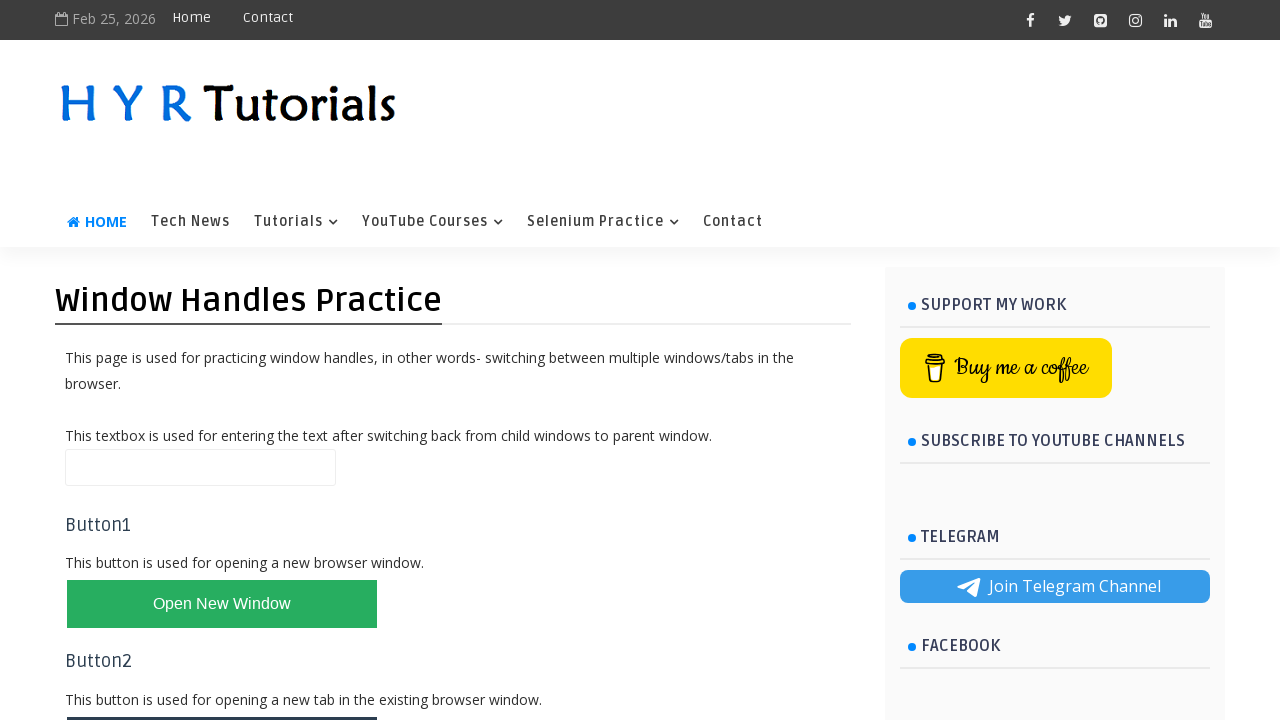

Closed the new window
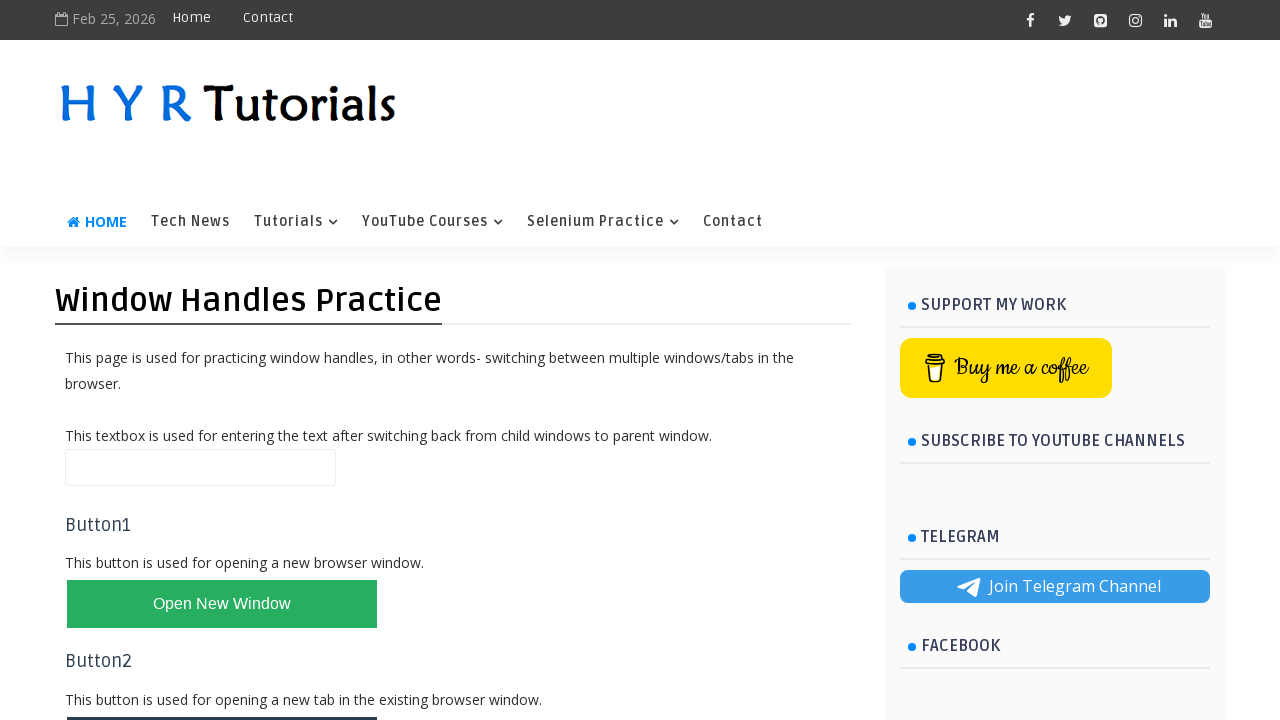

Filled name field with 'keerthi' in main page on #name
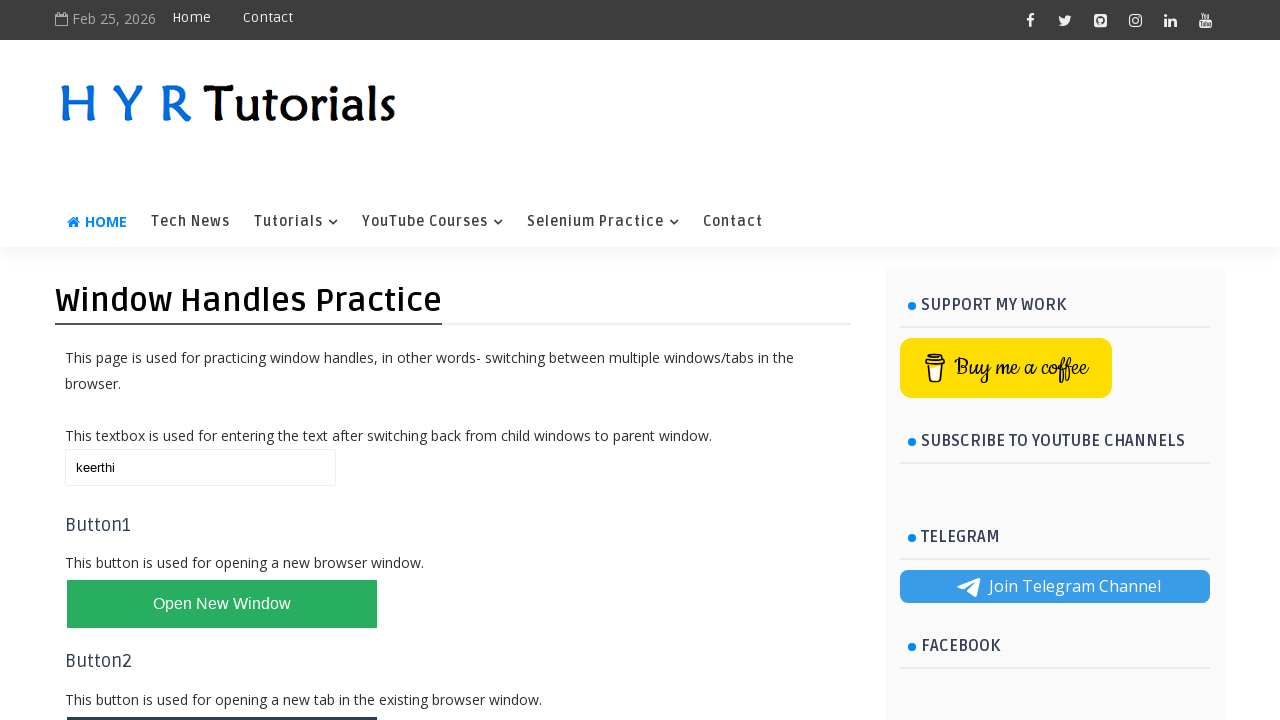

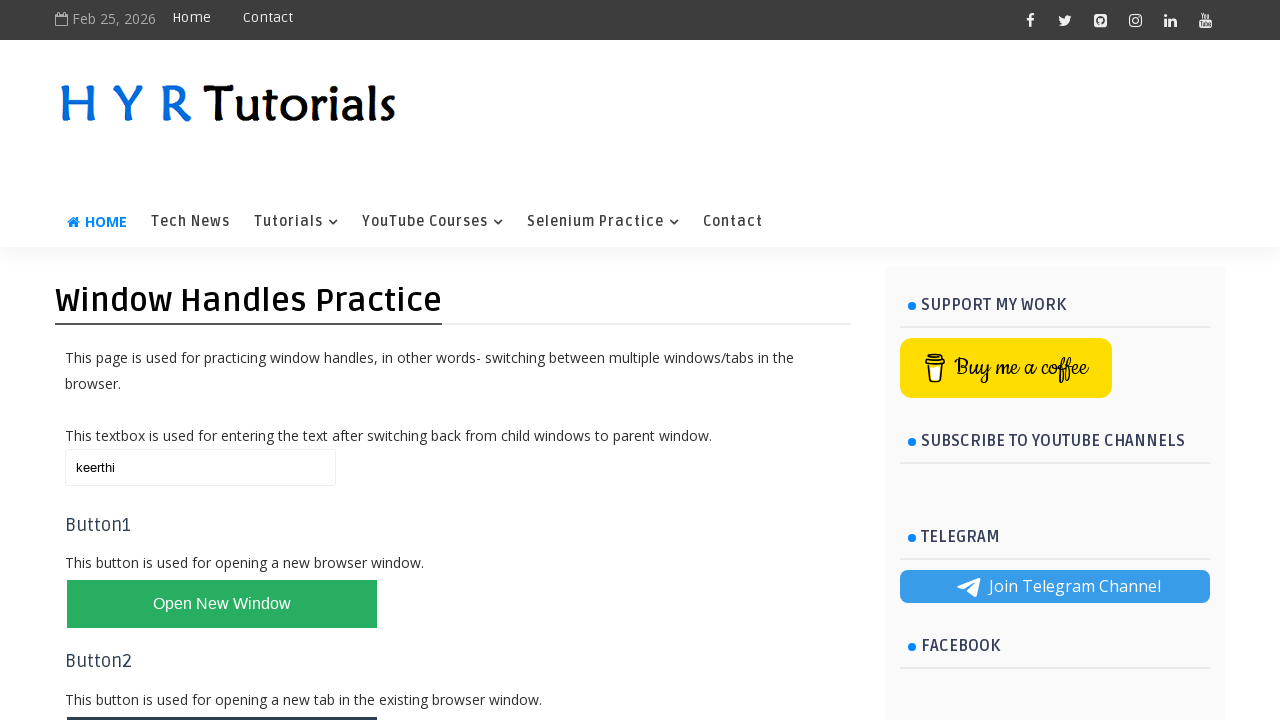